Tests JavaScript Confirm dialog handling by clicking the confirm button and dismissing the dialog

Starting URL: https://the-internet.herokuapp.com/javascript_alerts

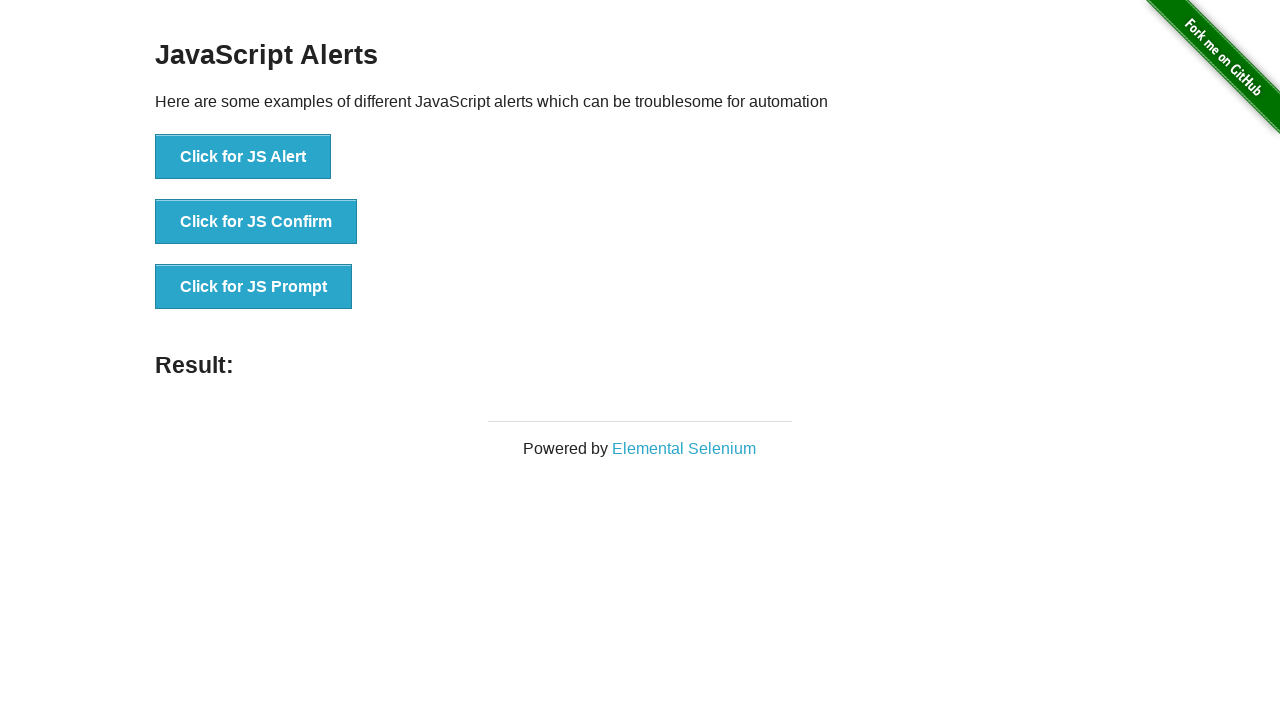

Set up dialog handler to dismiss the confirm dialog
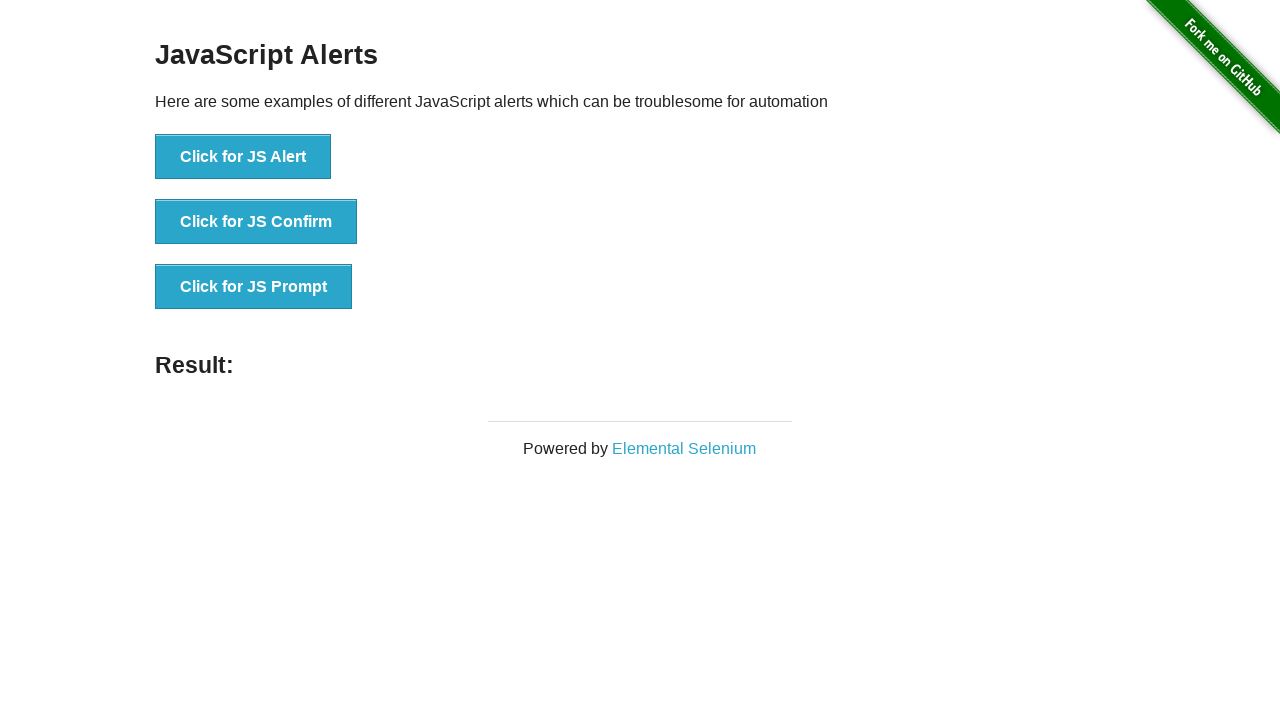

Clicked the JS Confirm button at (256, 222) on xpath=//button[normalize-space()='Click for JS Confirm']
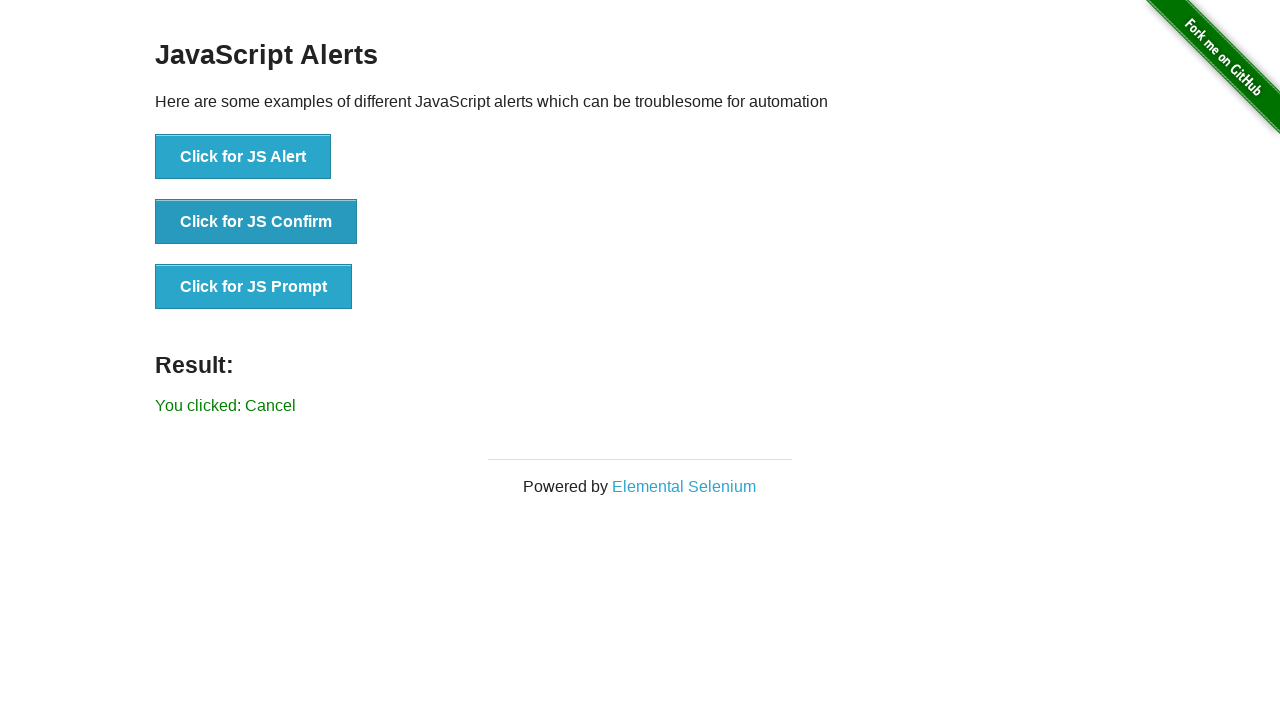

Result message updated after dismissing the confirm dialog
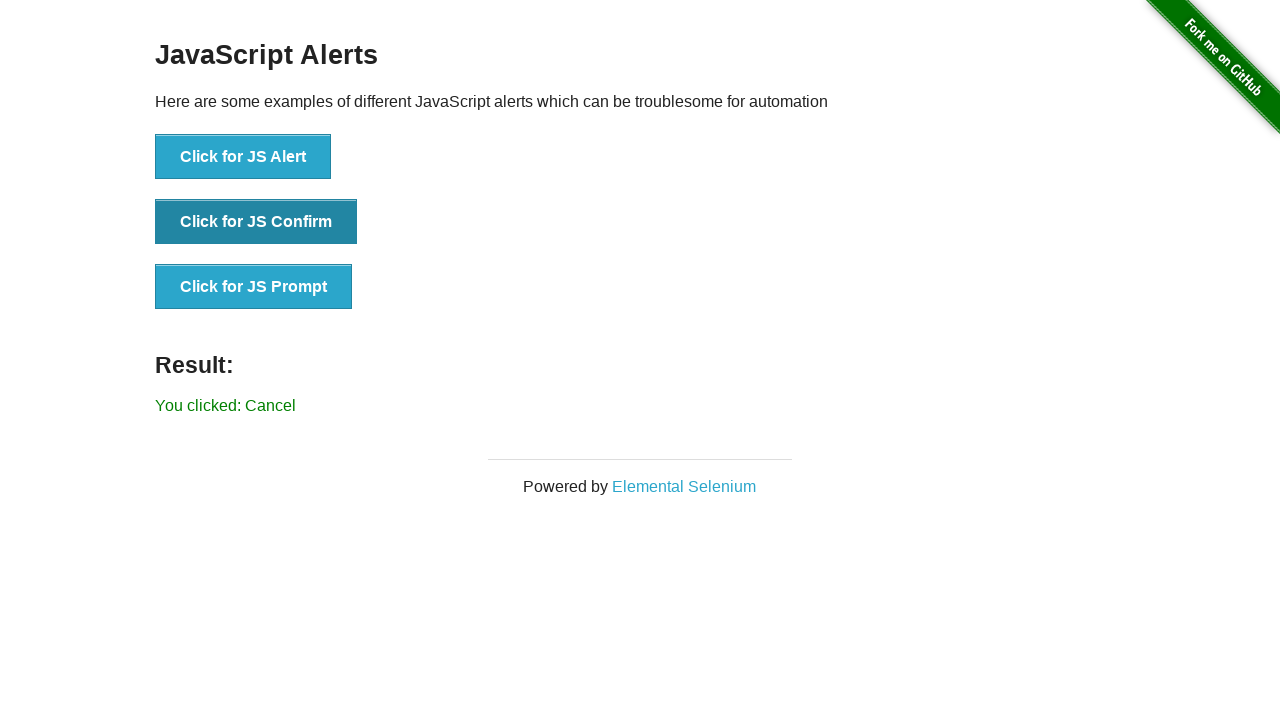

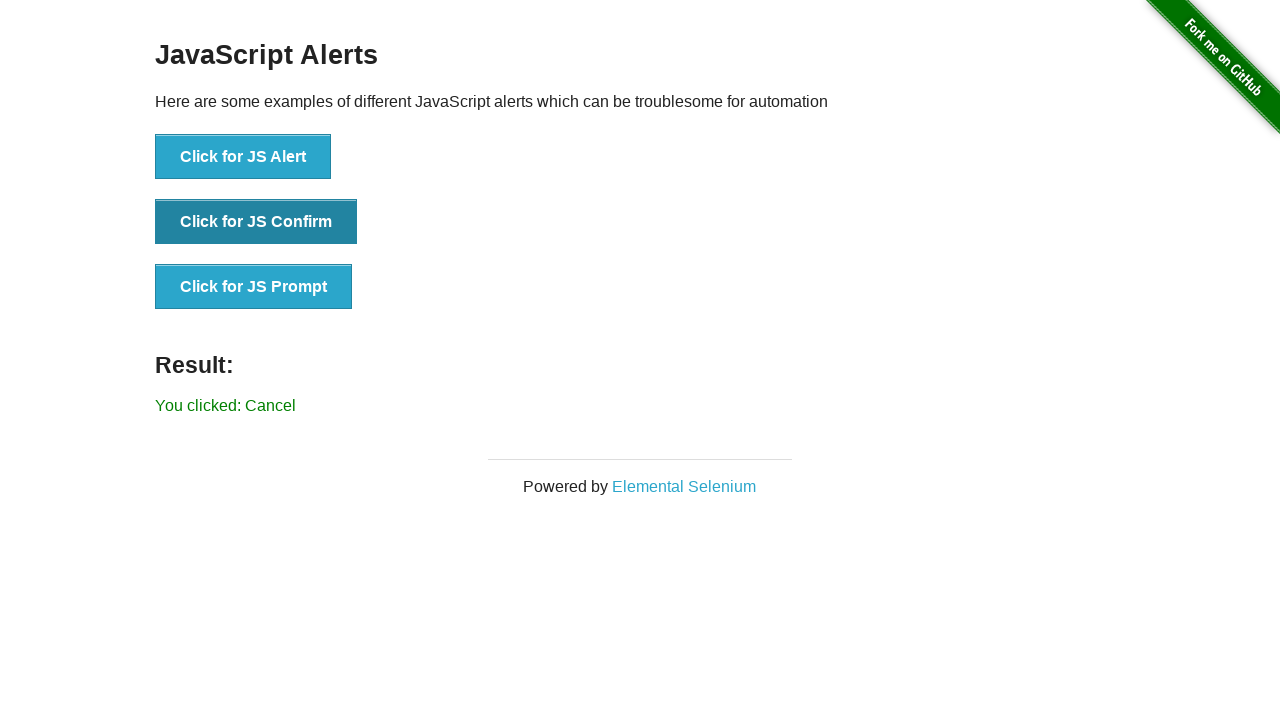